Simple test that navigates to leafground.com and maximizes the browser window to verify the page loads successfully.

Starting URL: https://leafground.com

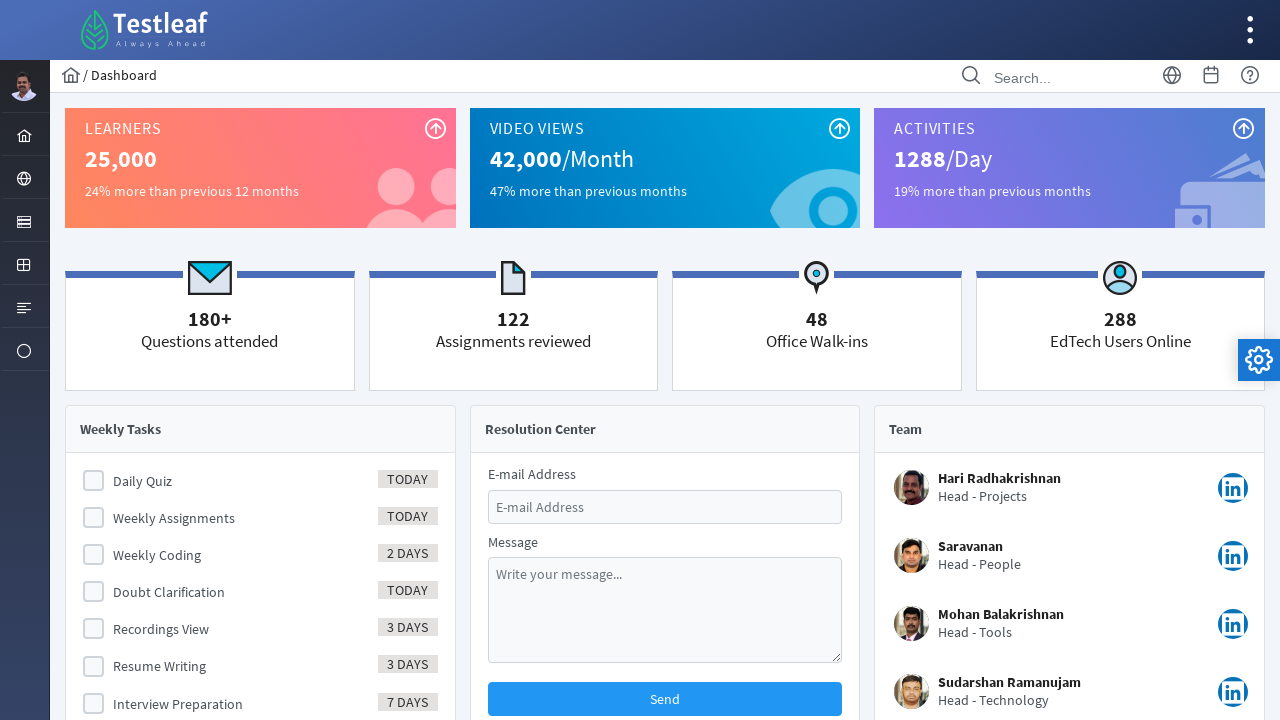

Navigated to https://leafground.com
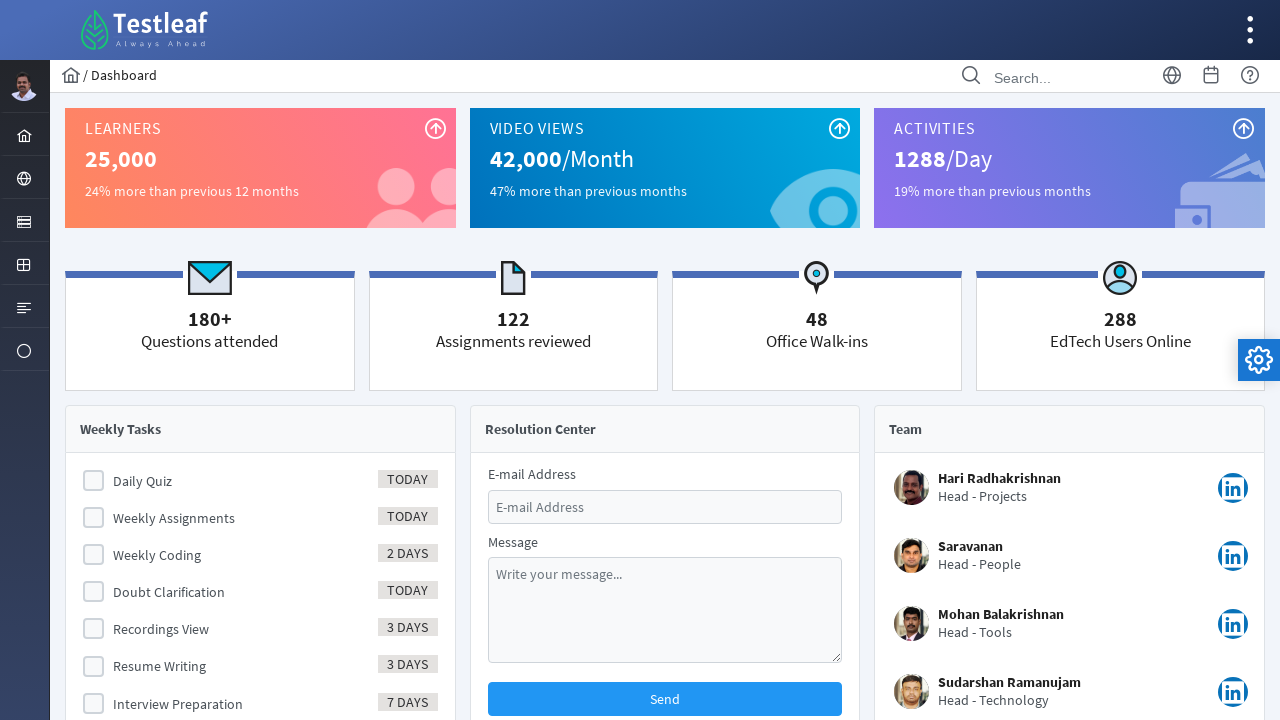

Maximized browser window to 1920x1080
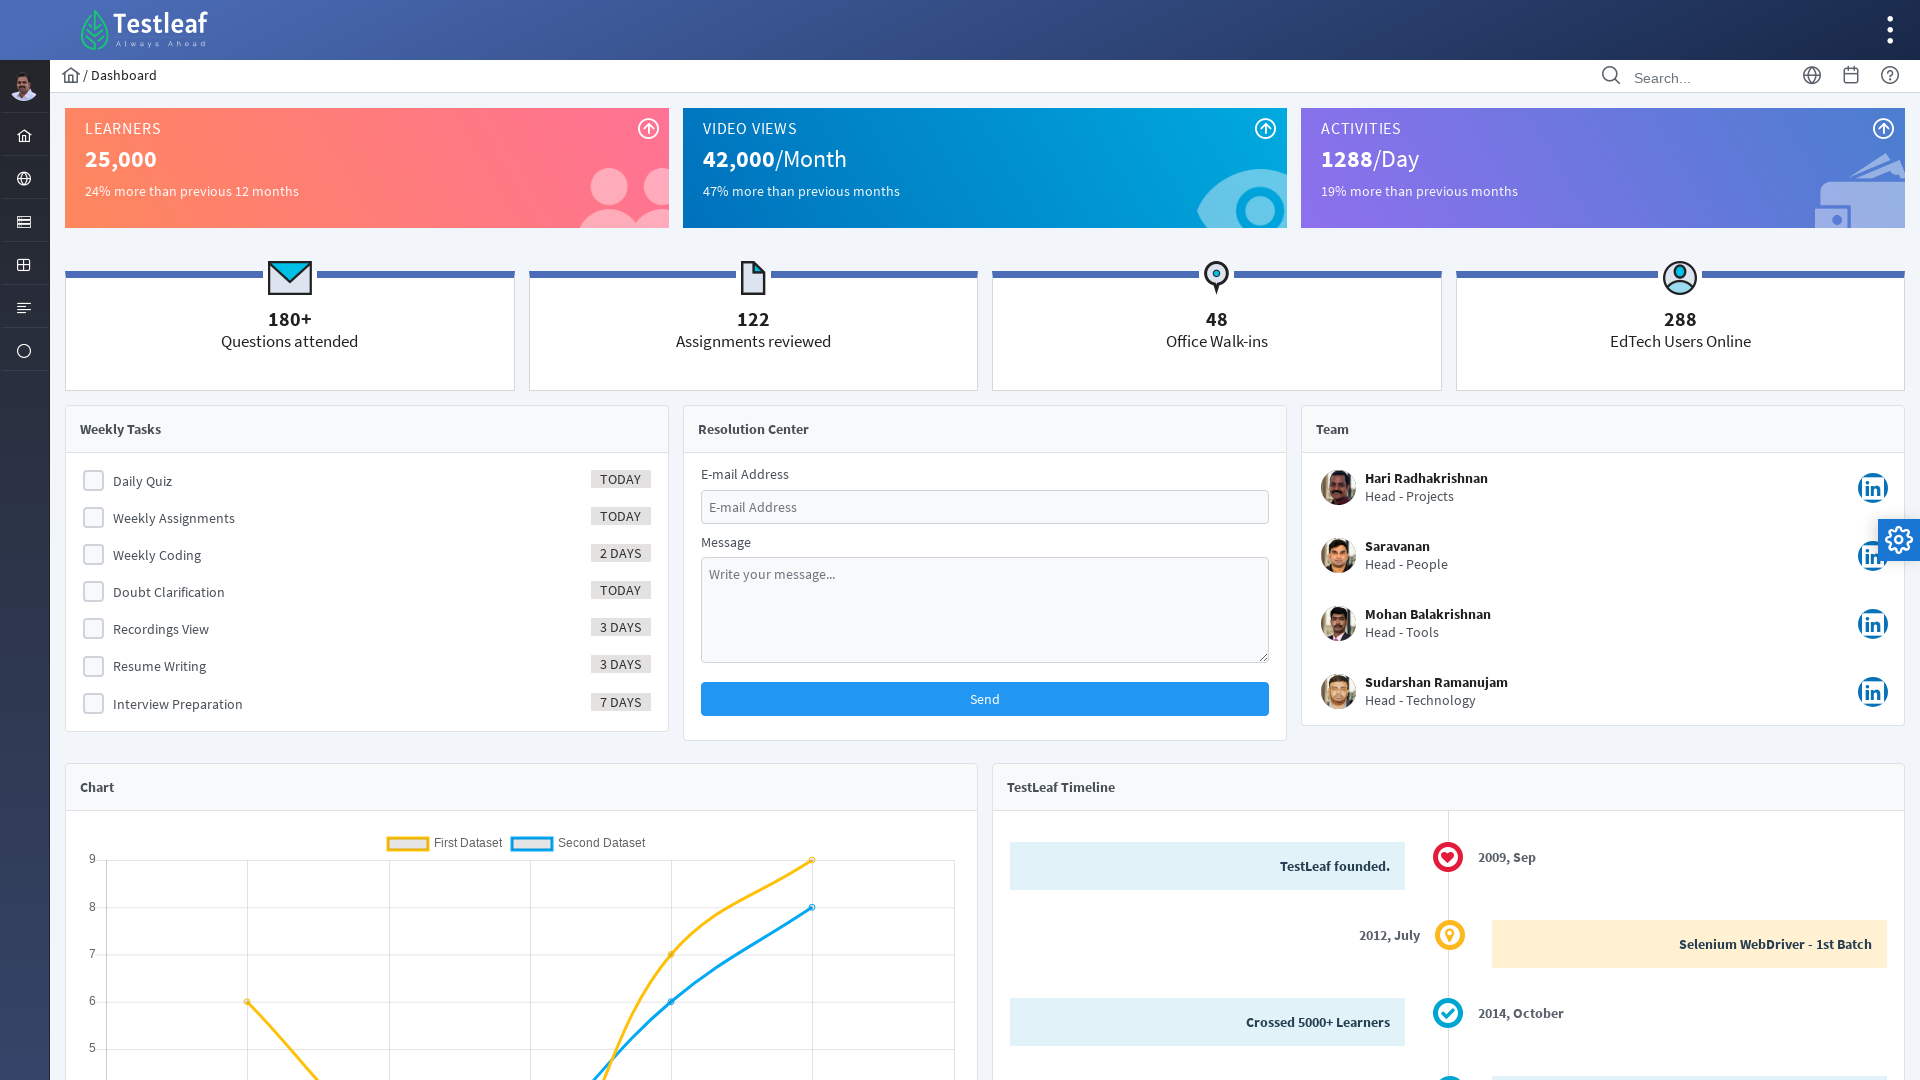

Page fully loaded and DOM content is ready
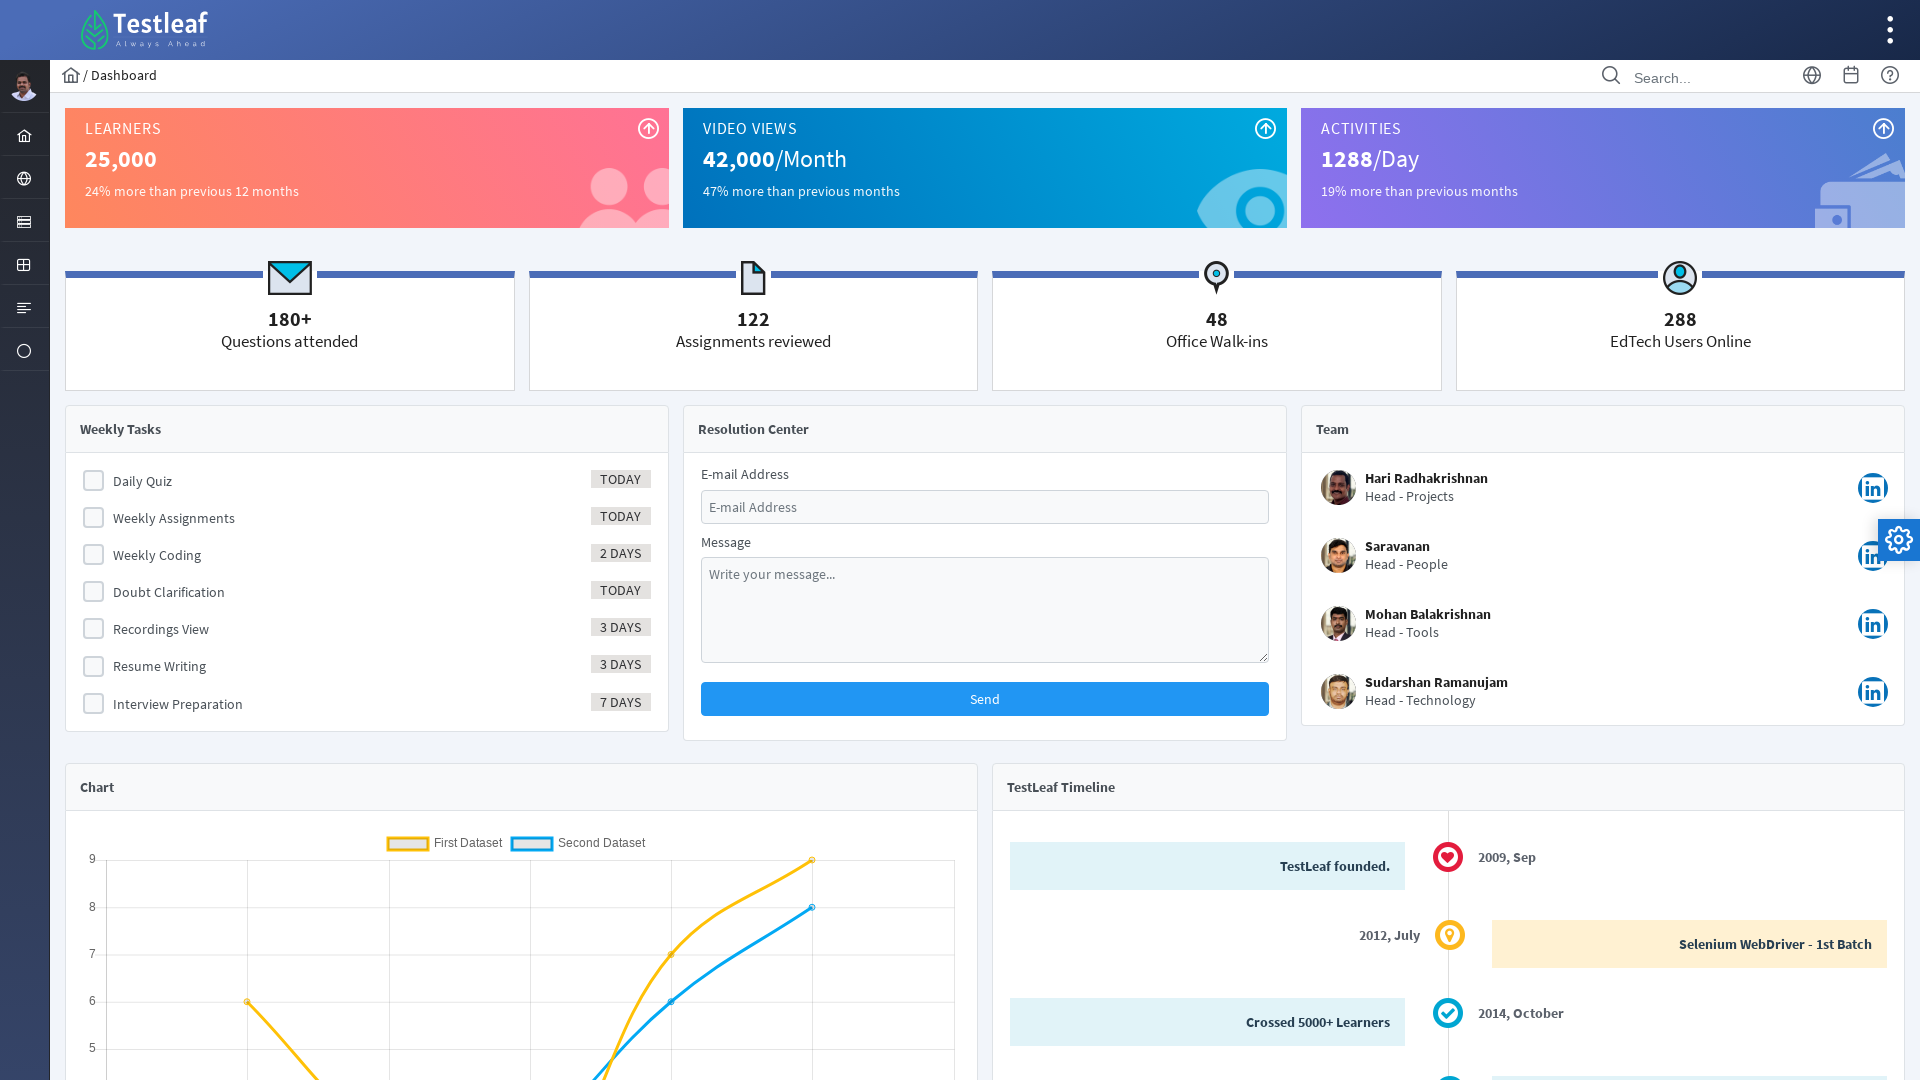

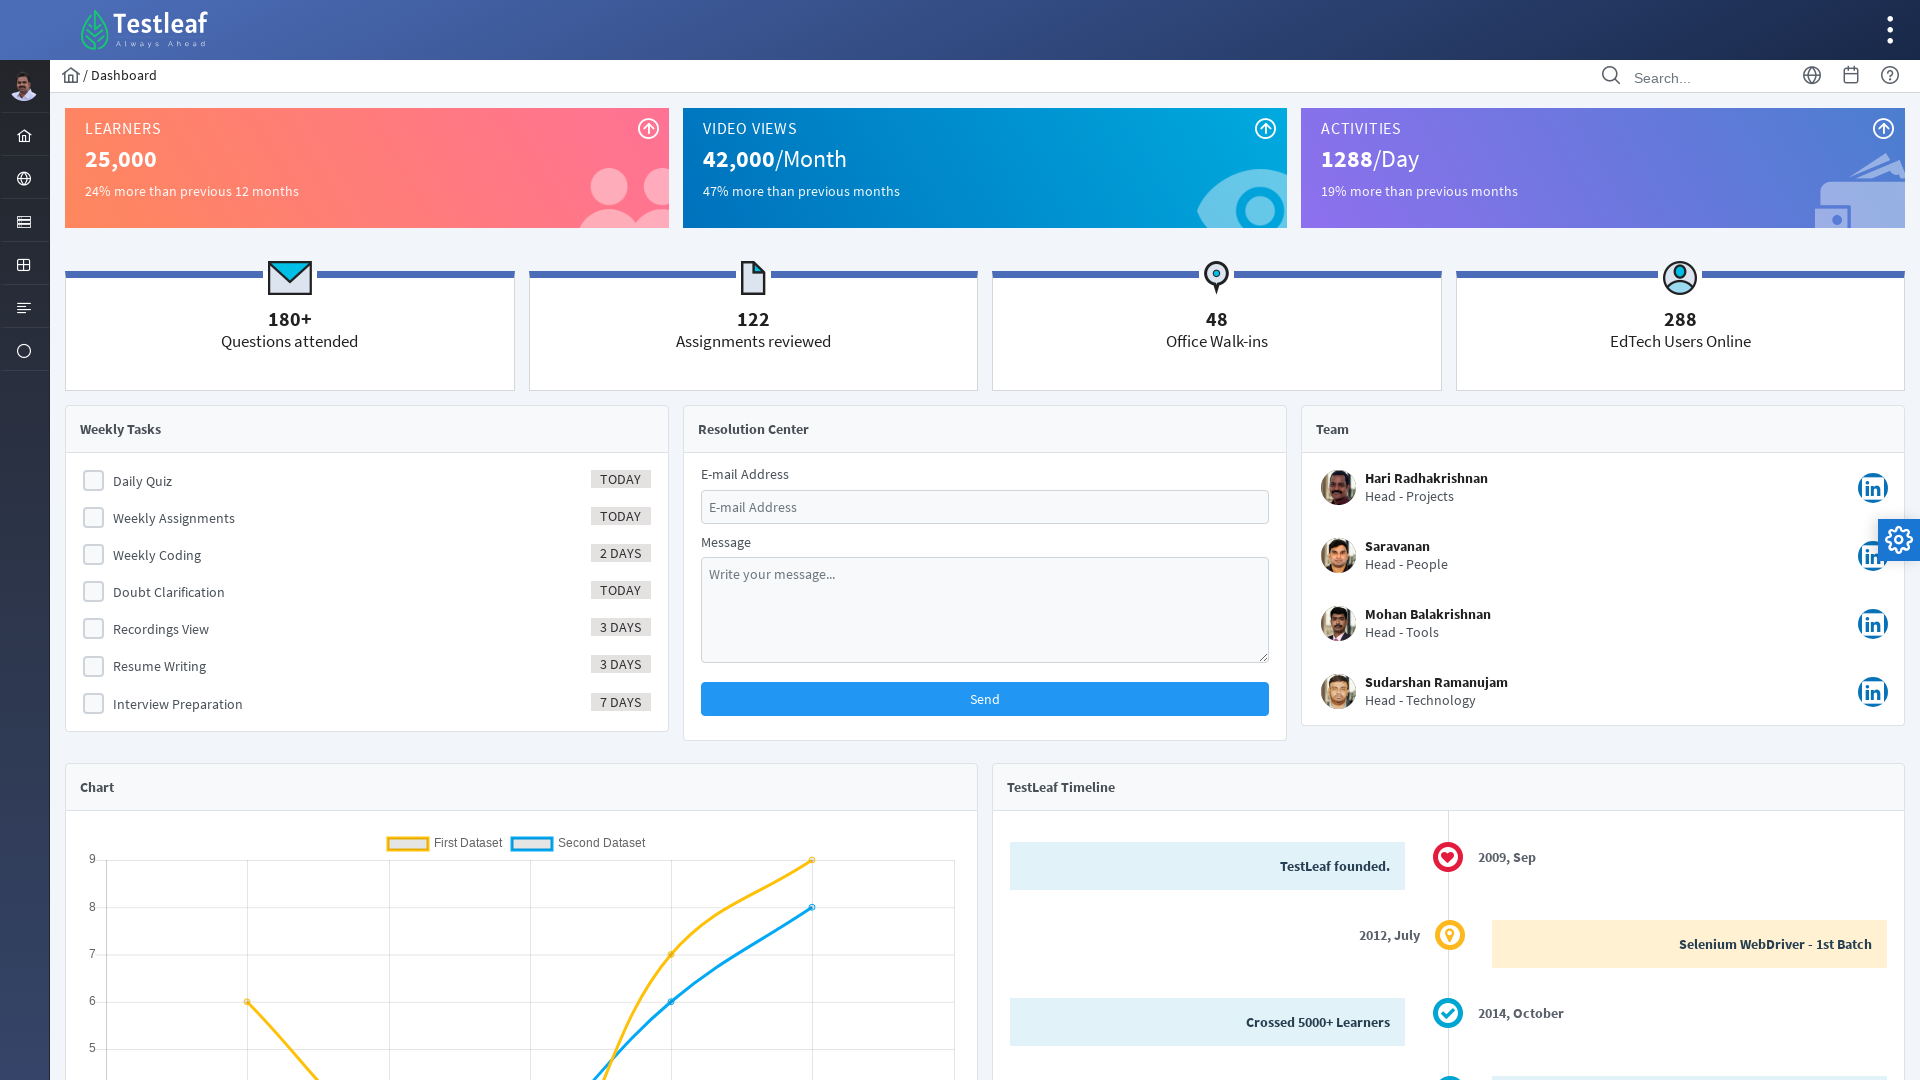